Tests performing a double-click action on a button

Starting URL: https://demoqa.com/buttons

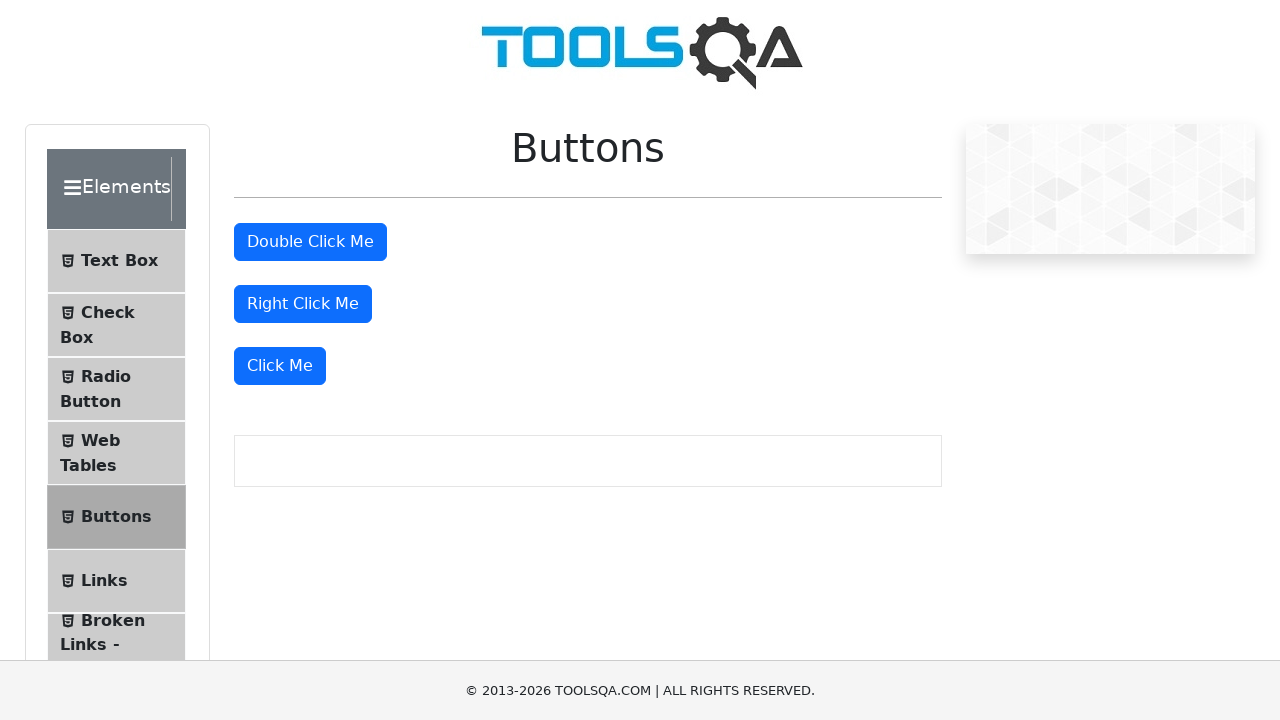

Waited for double-click button to be visible
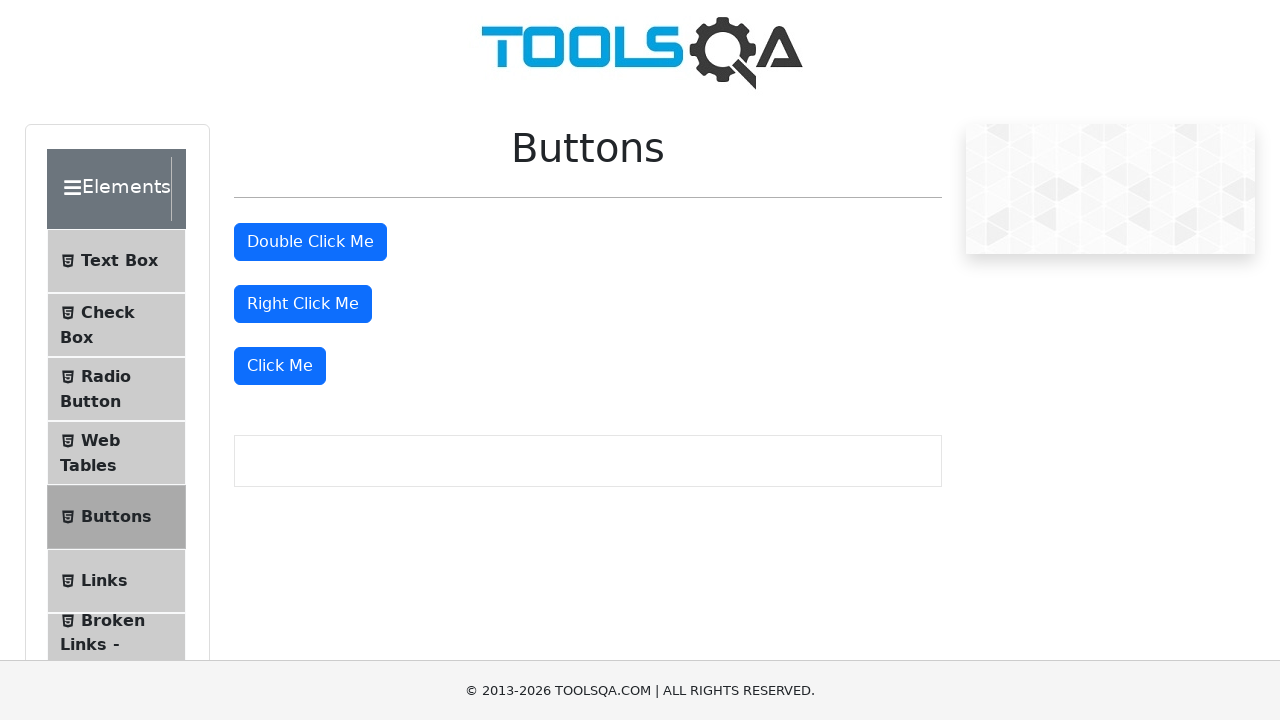

Performed double-click action on the button at (310, 242) on #doubleClickBtn
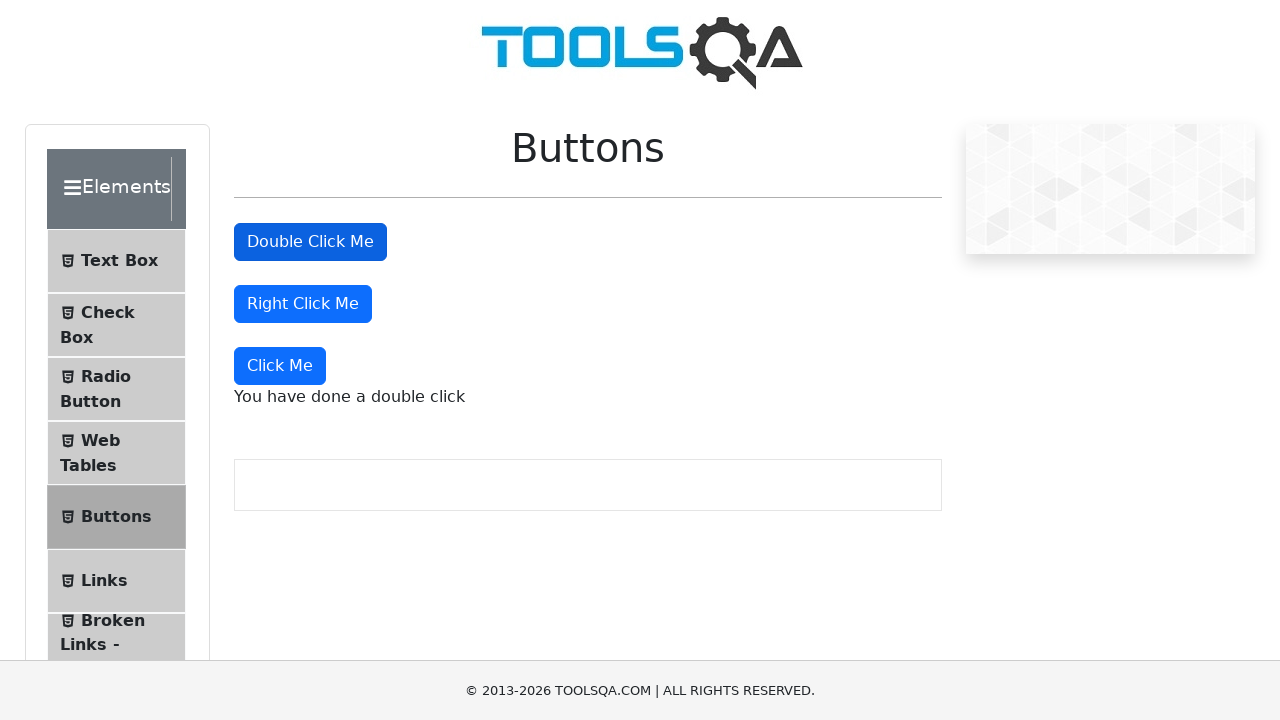

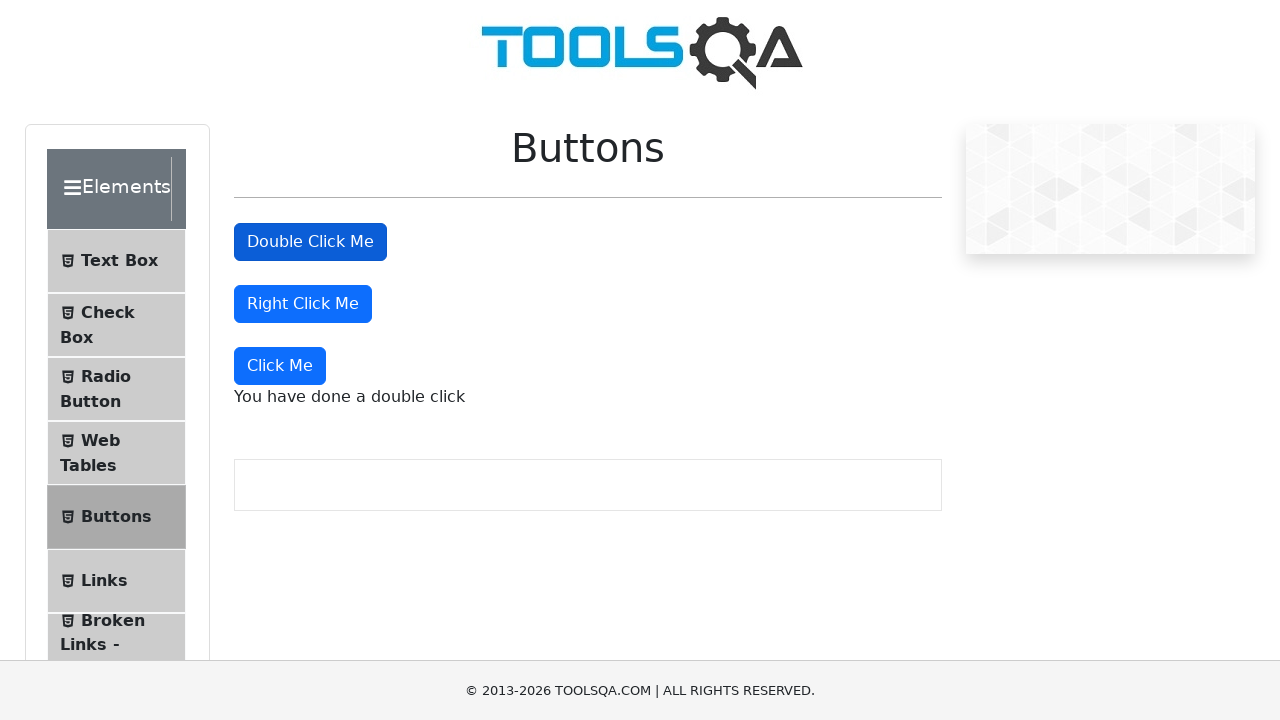